Tests slider interaction by dragging it to 75% position and verifying the volume text

Starting URL: https://training-support.net/webelements/sliders

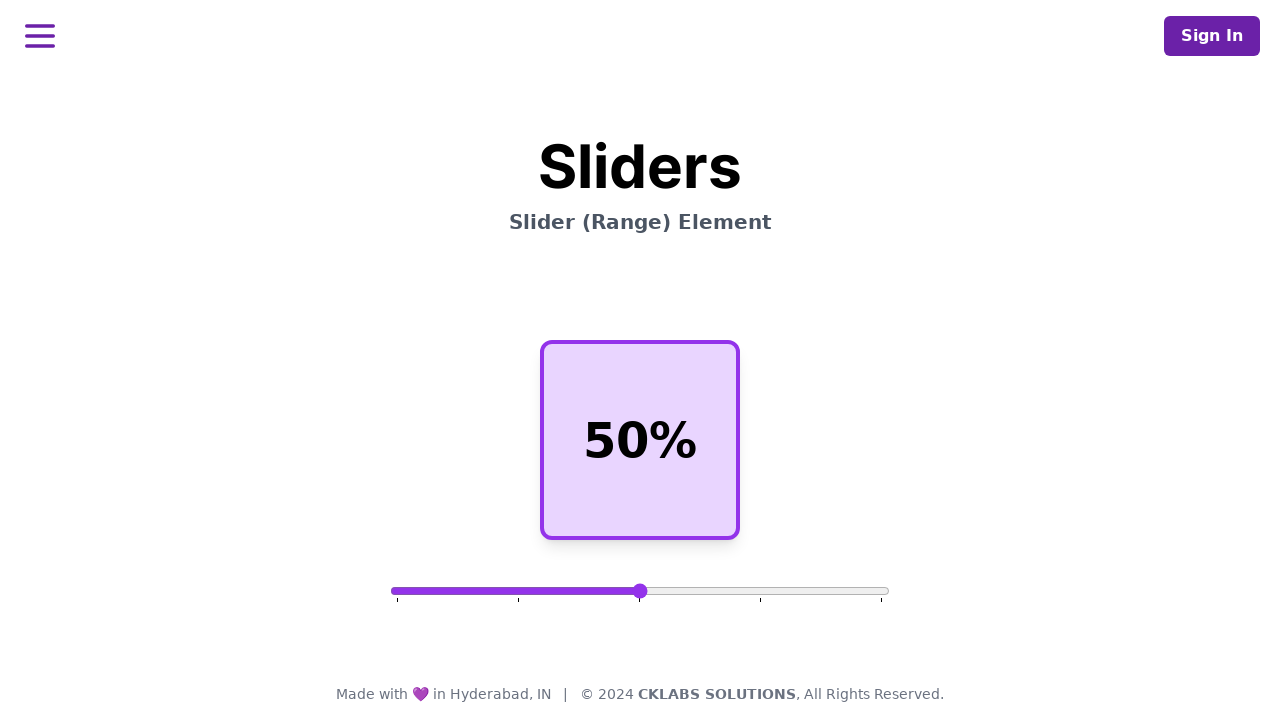

Waited for slider element to be available
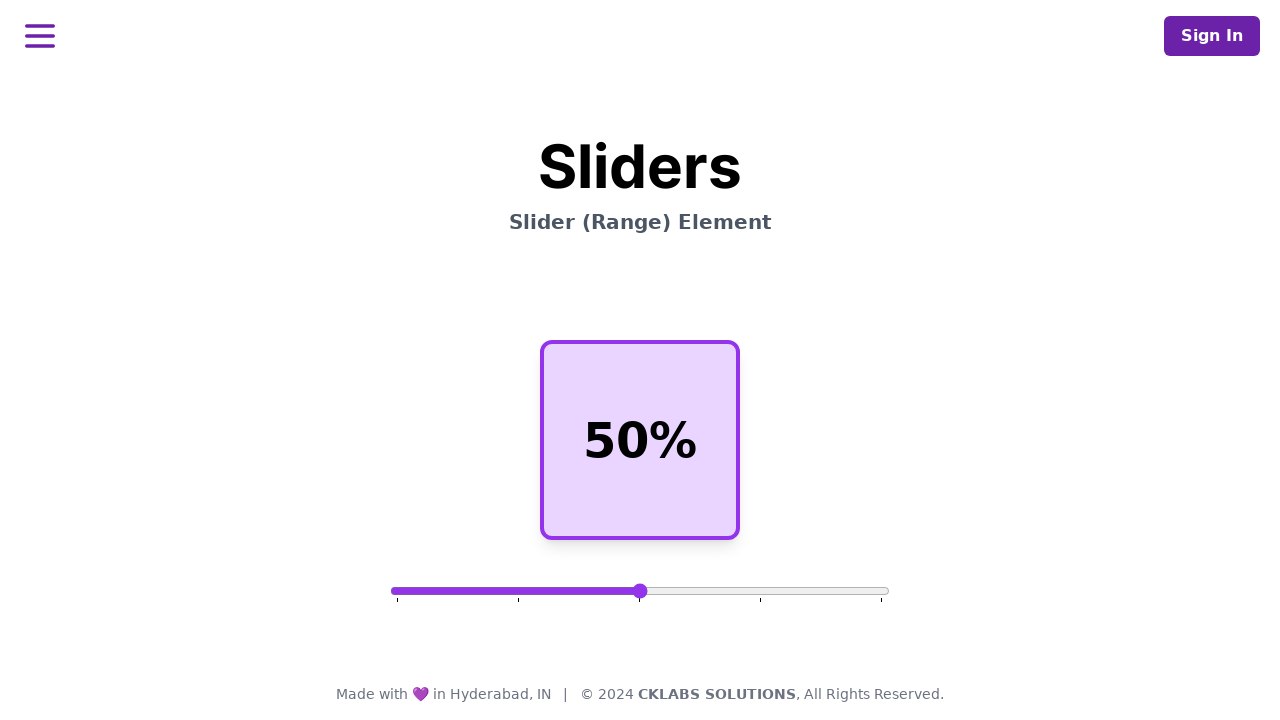

Located the slider element
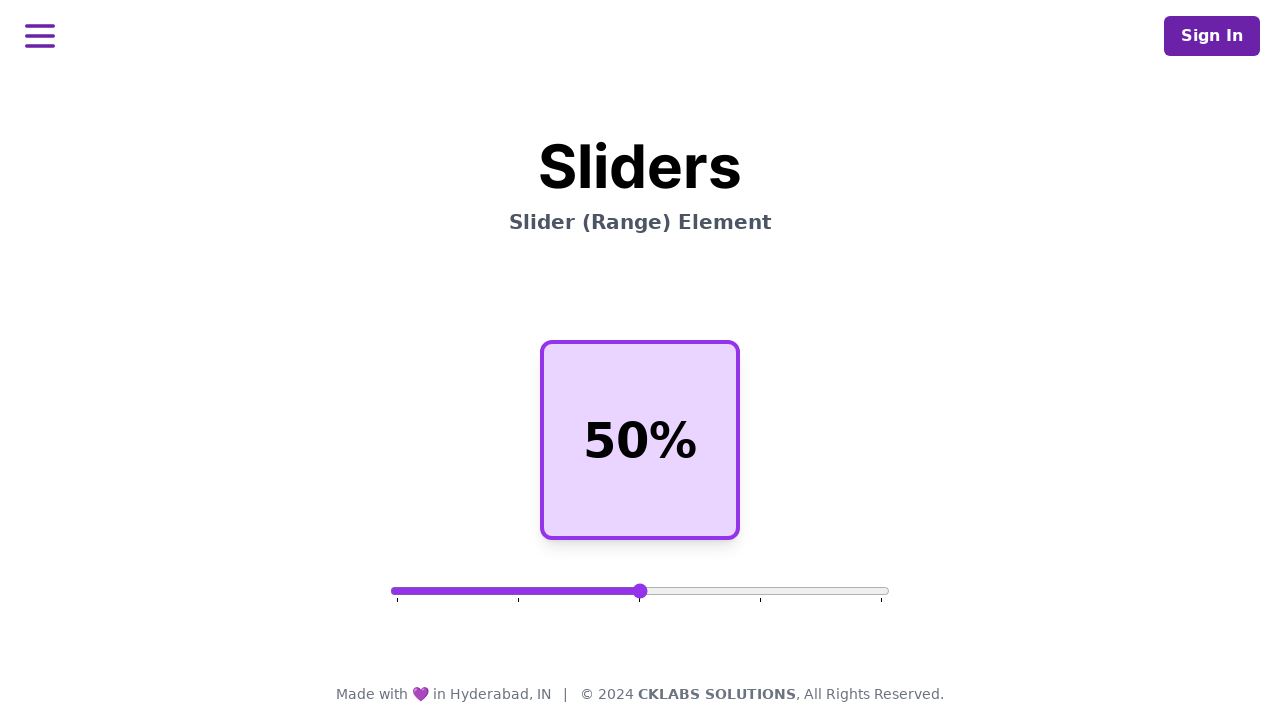

Set slider to 75% position using JavaScript and dispatched input/change events
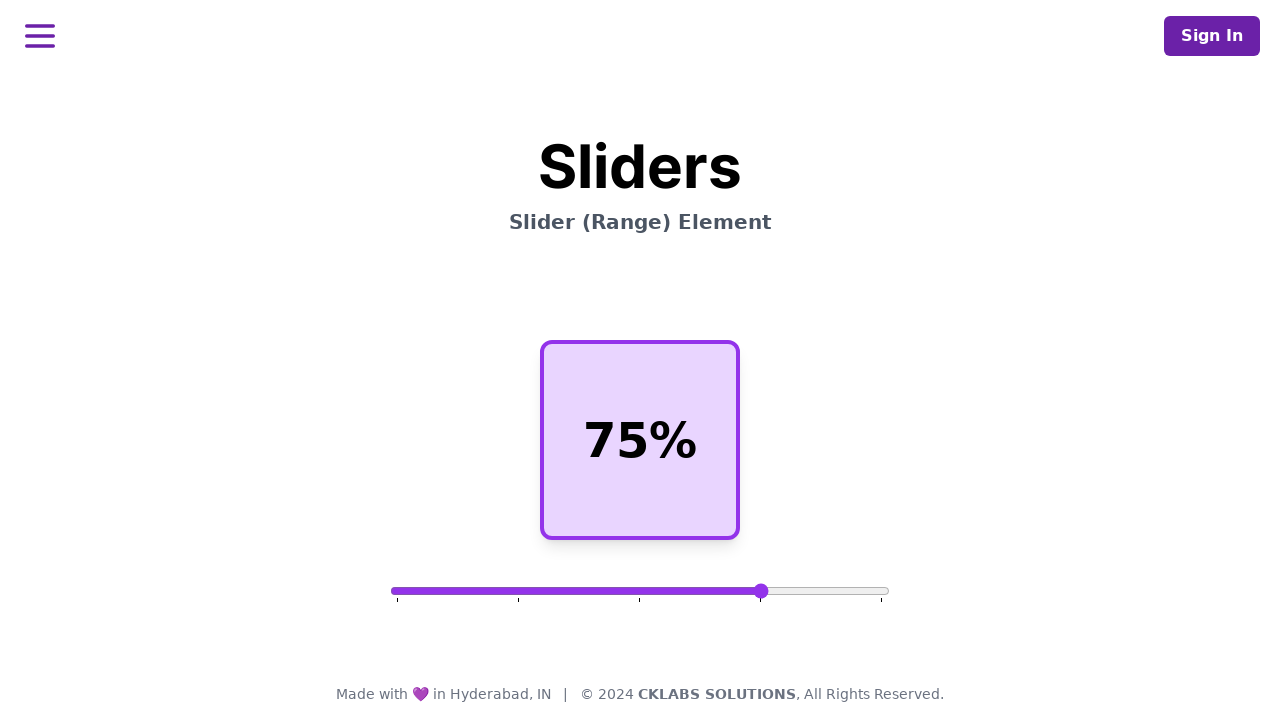

Verified volume text shows 75%
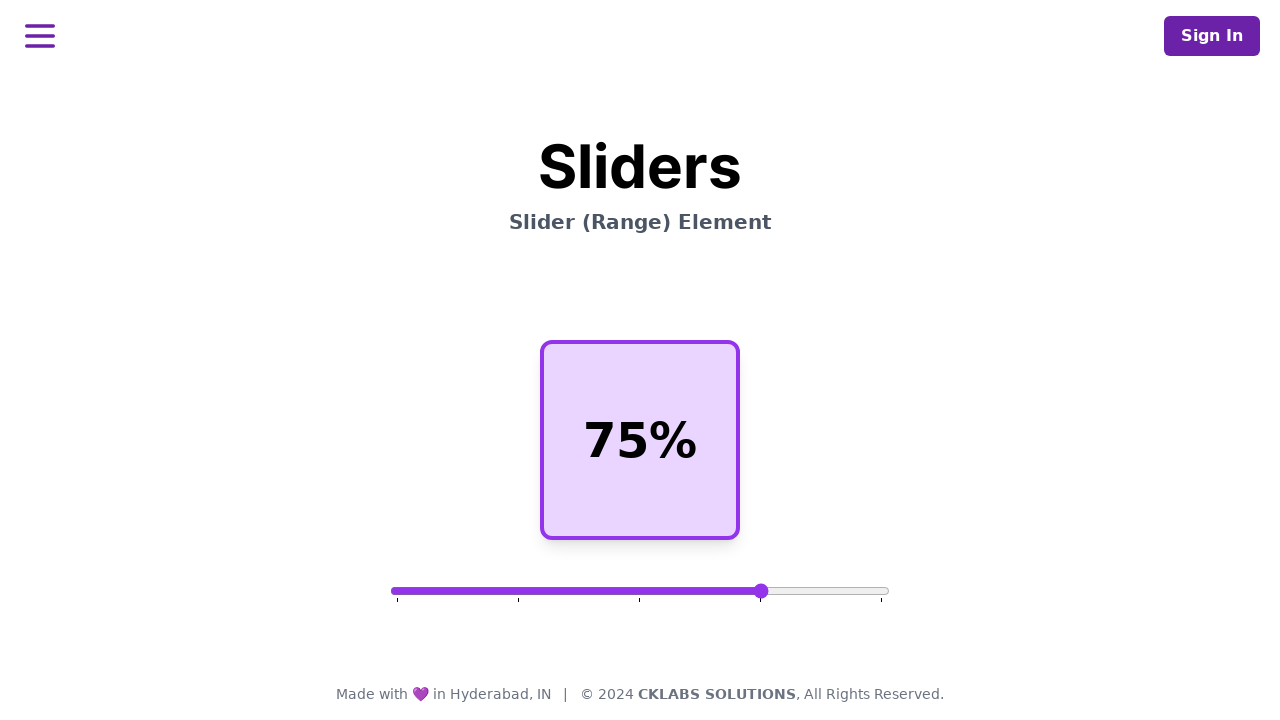

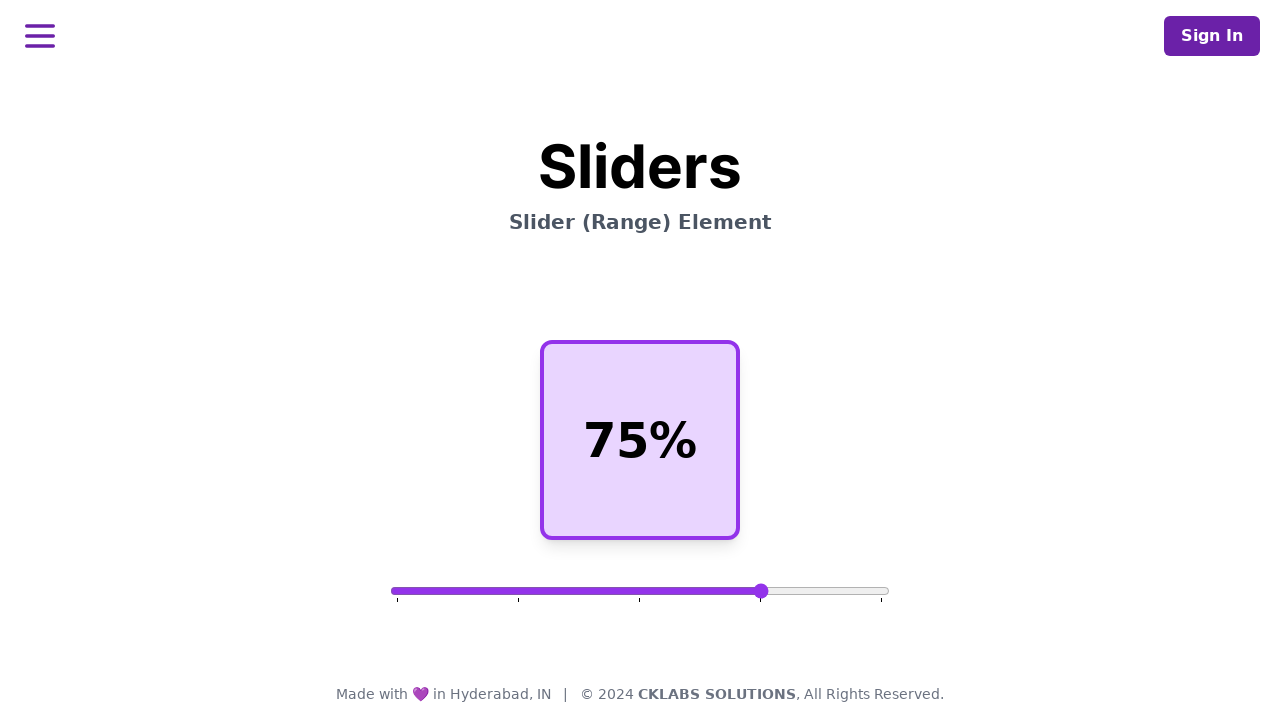